Navigates to the Playwright documentation homepage, verifies the title contains "Playwright", clicks on a navigation link, and verifies the new page title is "Installation | Playwright".

Starting URL: https://playwright.dev

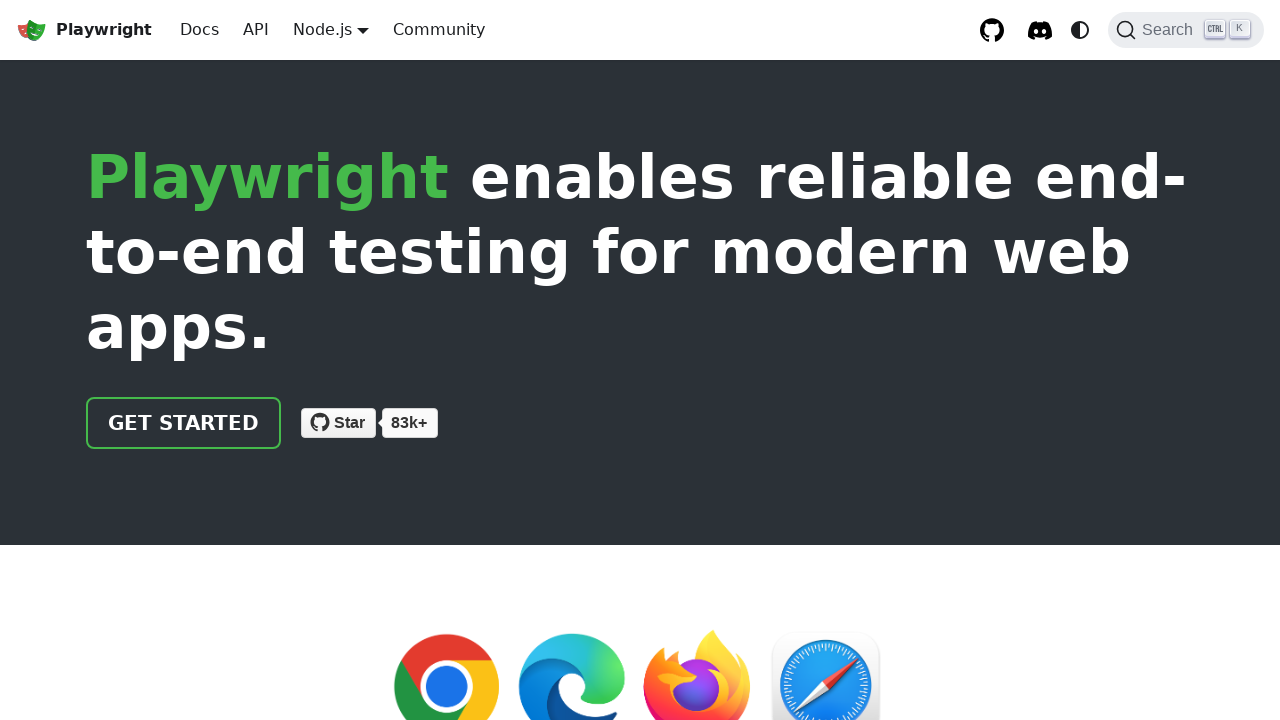

Verified page title contains 'Playwright'
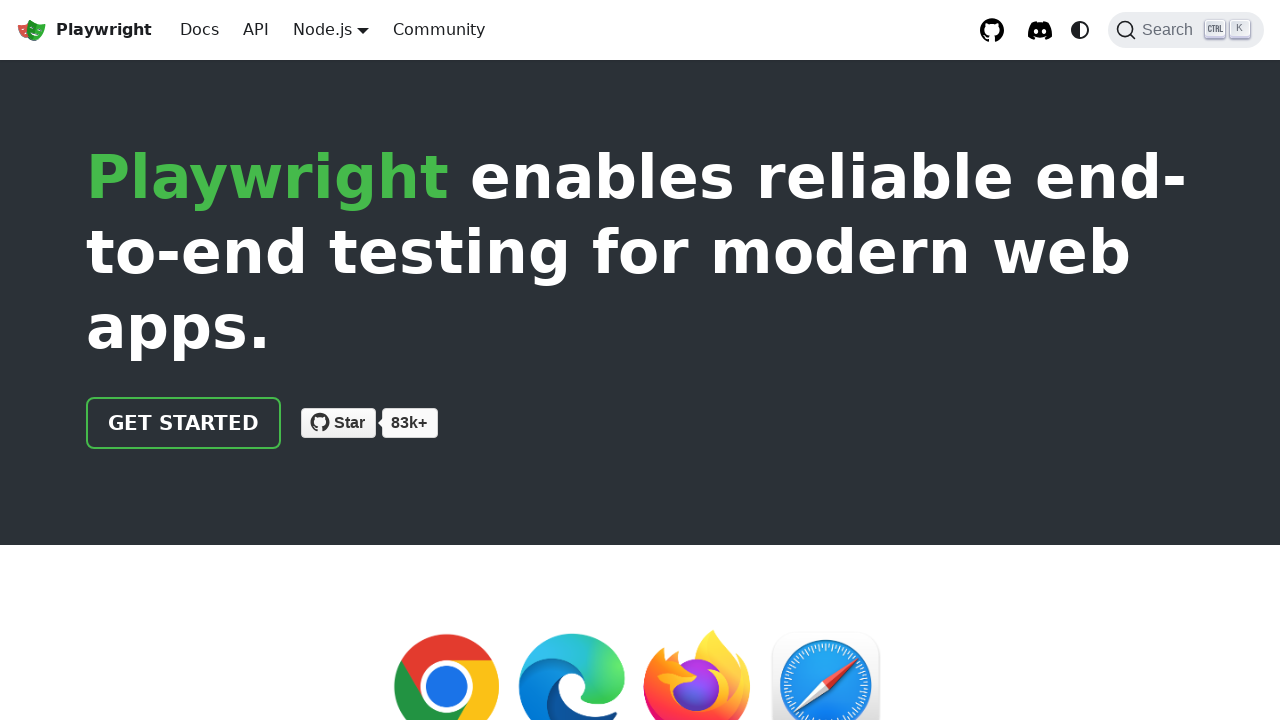

Printed page title for debugging
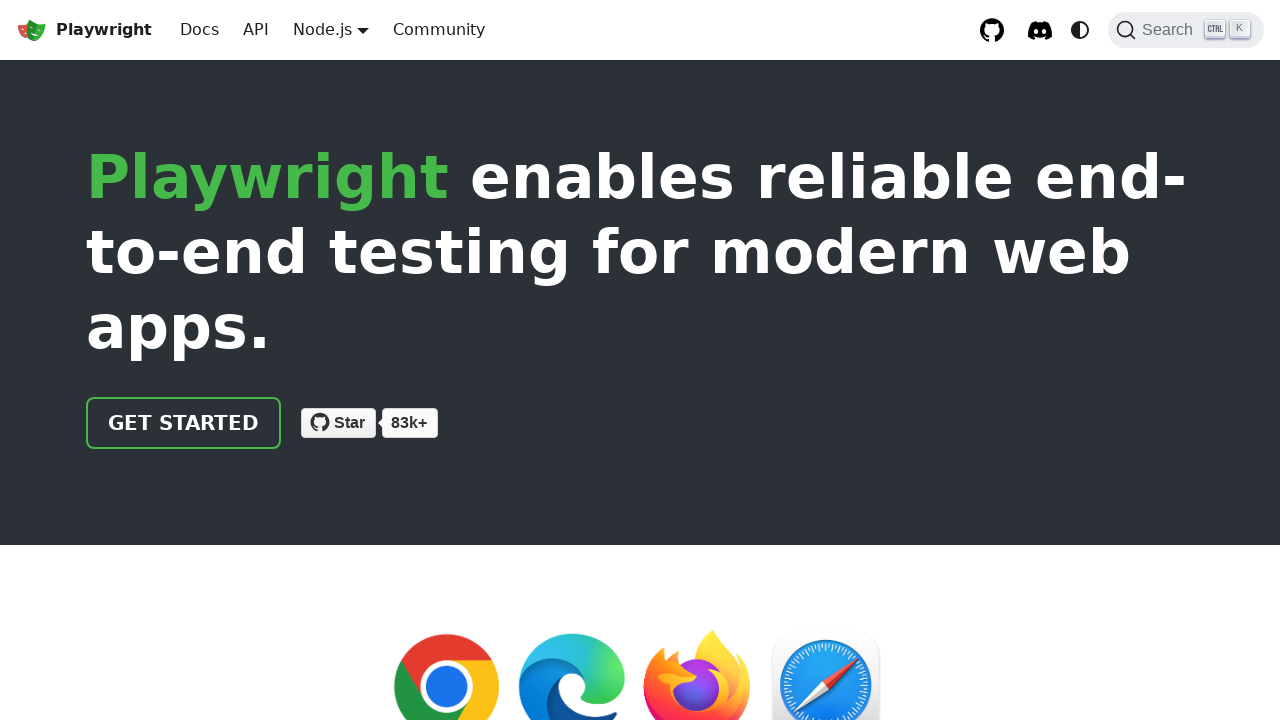

Clicked navigation link to documentation at (184, 423) on xpath=//html/body/div/div[2]/header/div/div/a
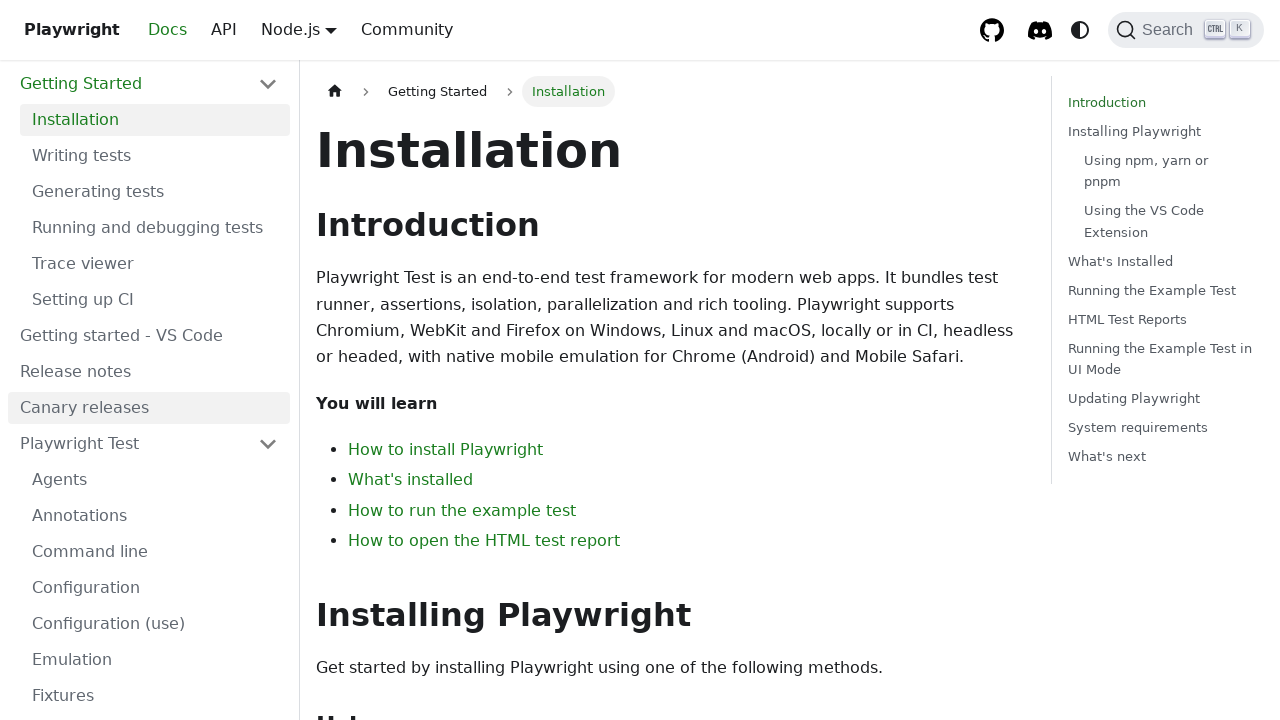

Verified new page title is 'Installation | Playwright'
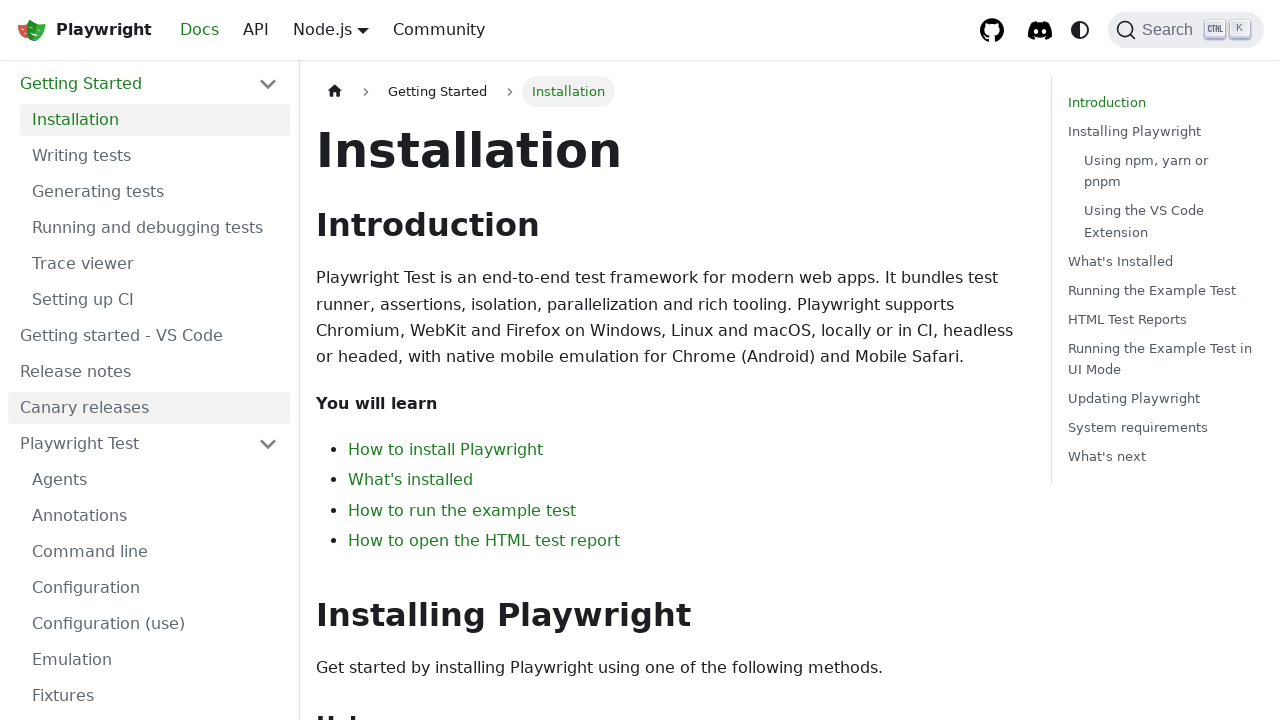

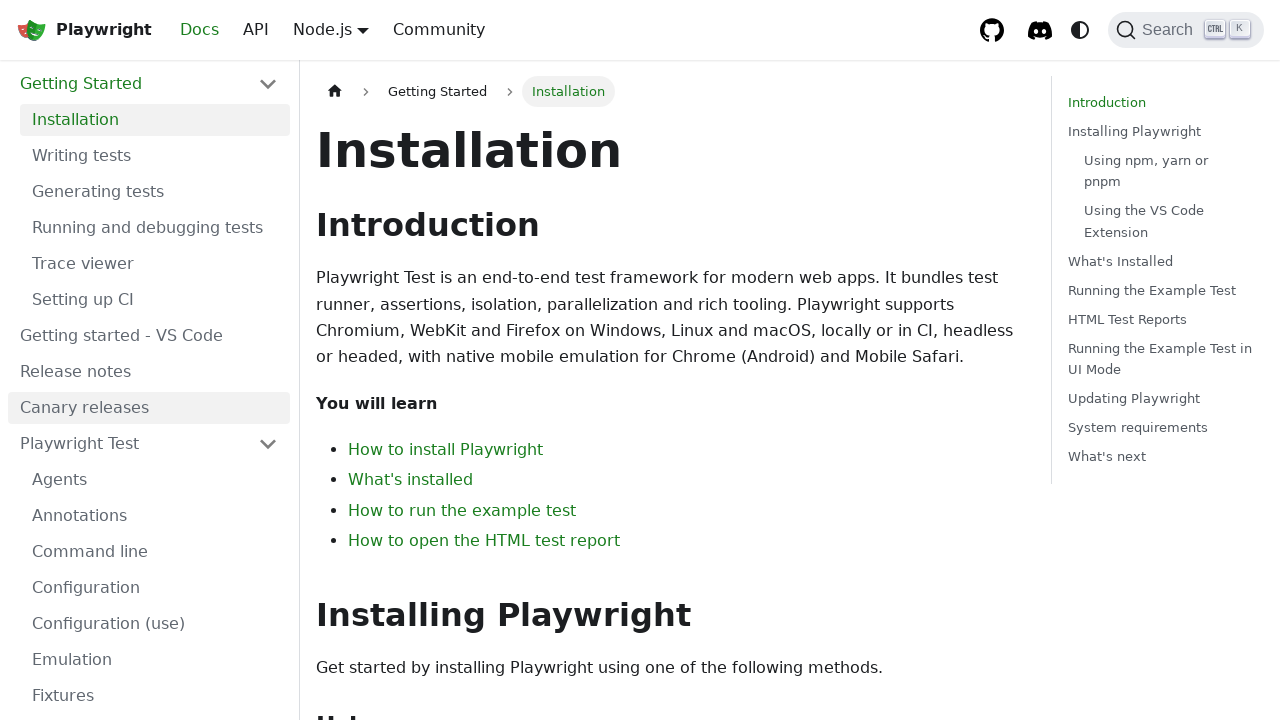